Tests filling out a practice form with personal information including first name, last name, email, gender selection, phone number, date of birth selection, and current address.

Starting URL: https://demoqa.com/automation-practice-form

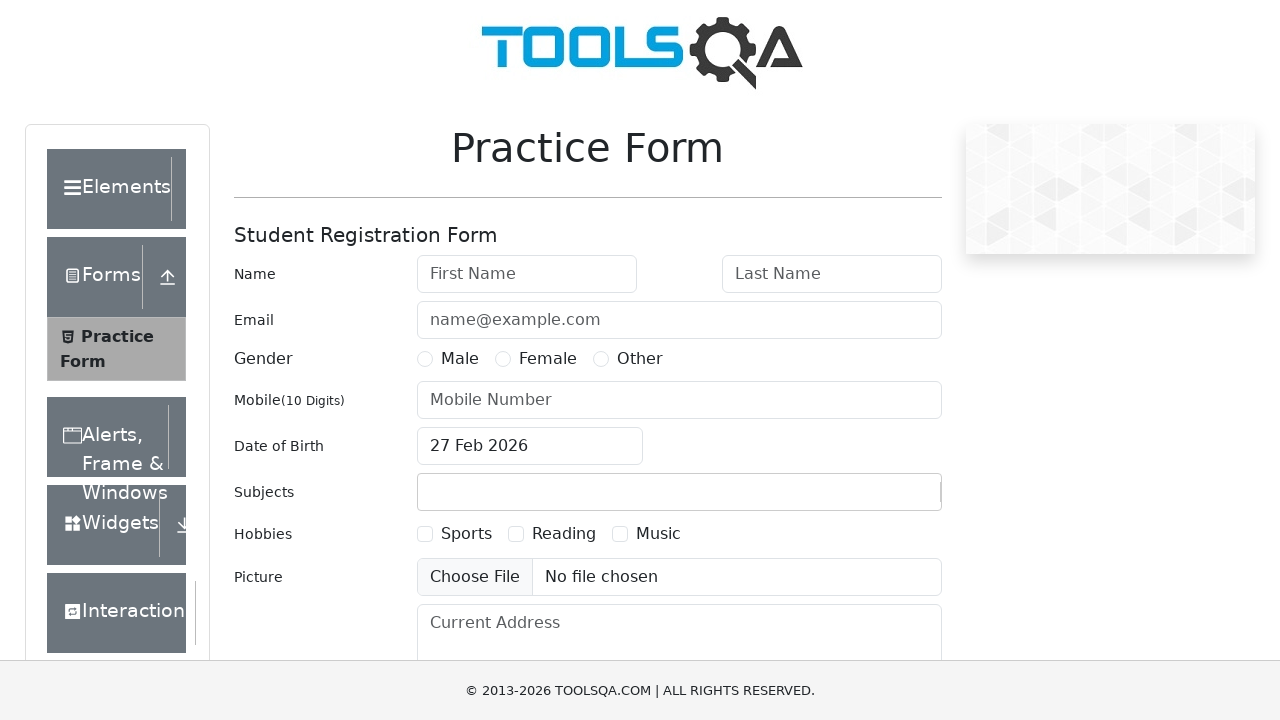

Filled first name field with 'rohith' on input#firstName
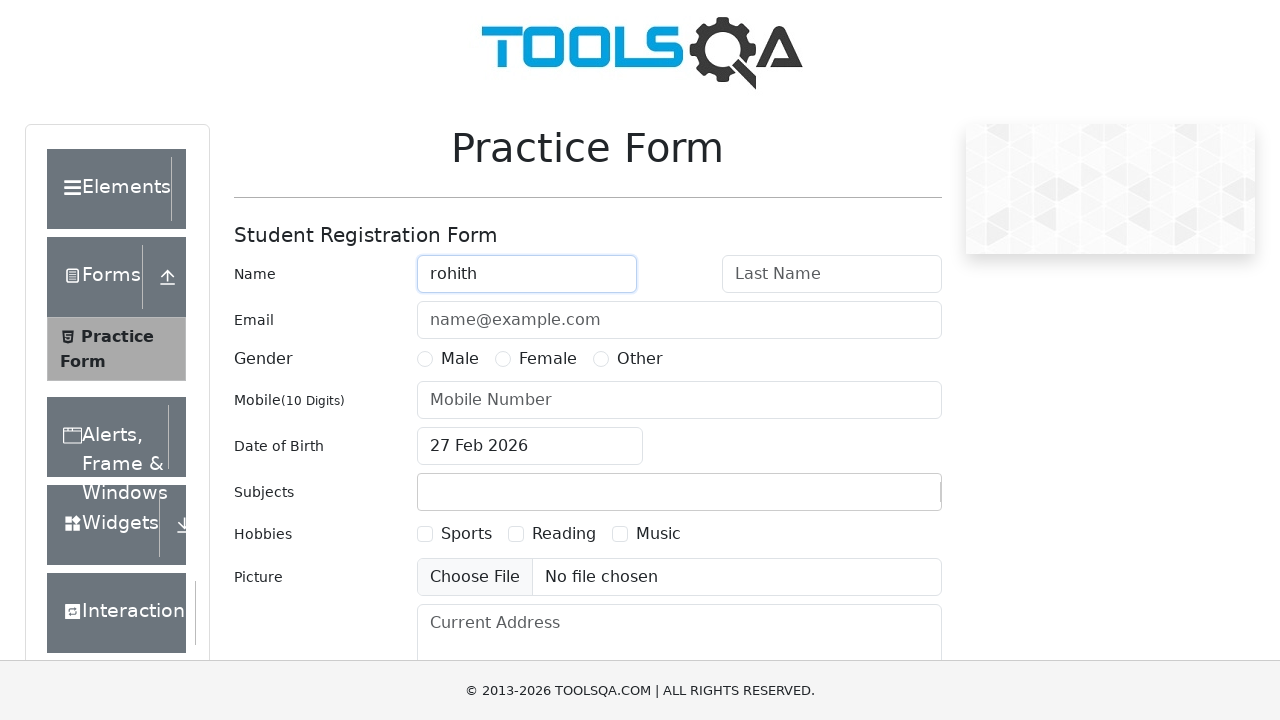

Filled last name field with 'rao' on input#lastName
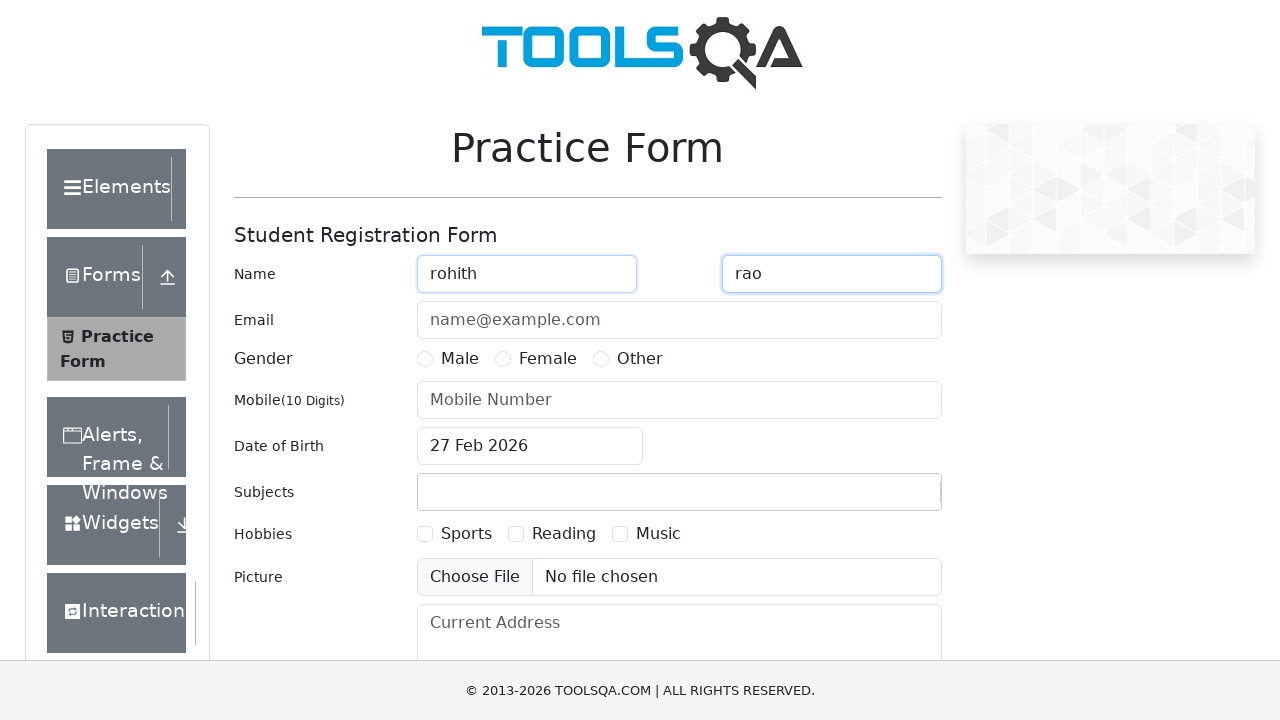

Filled email field with 'riouwhdmwdhw@wknd' on input#userEmail
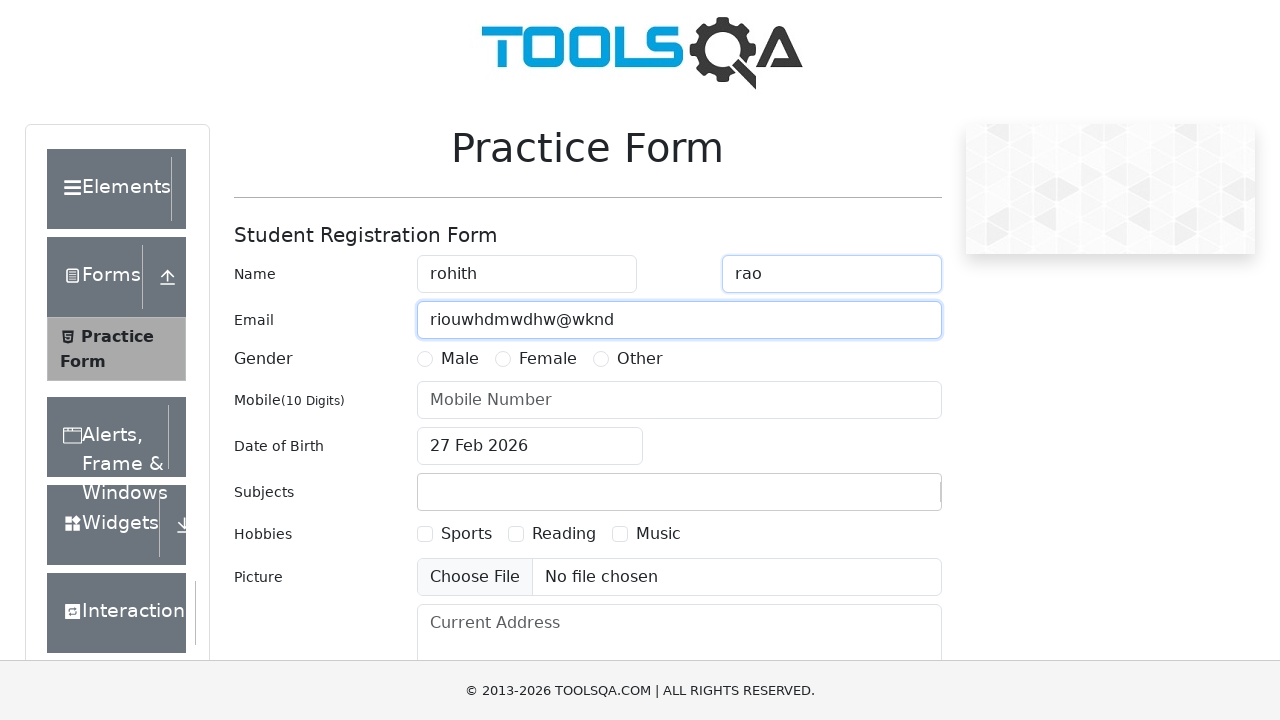

Selected Male gender option at (460, 359) on label[for='gender-radio-1']
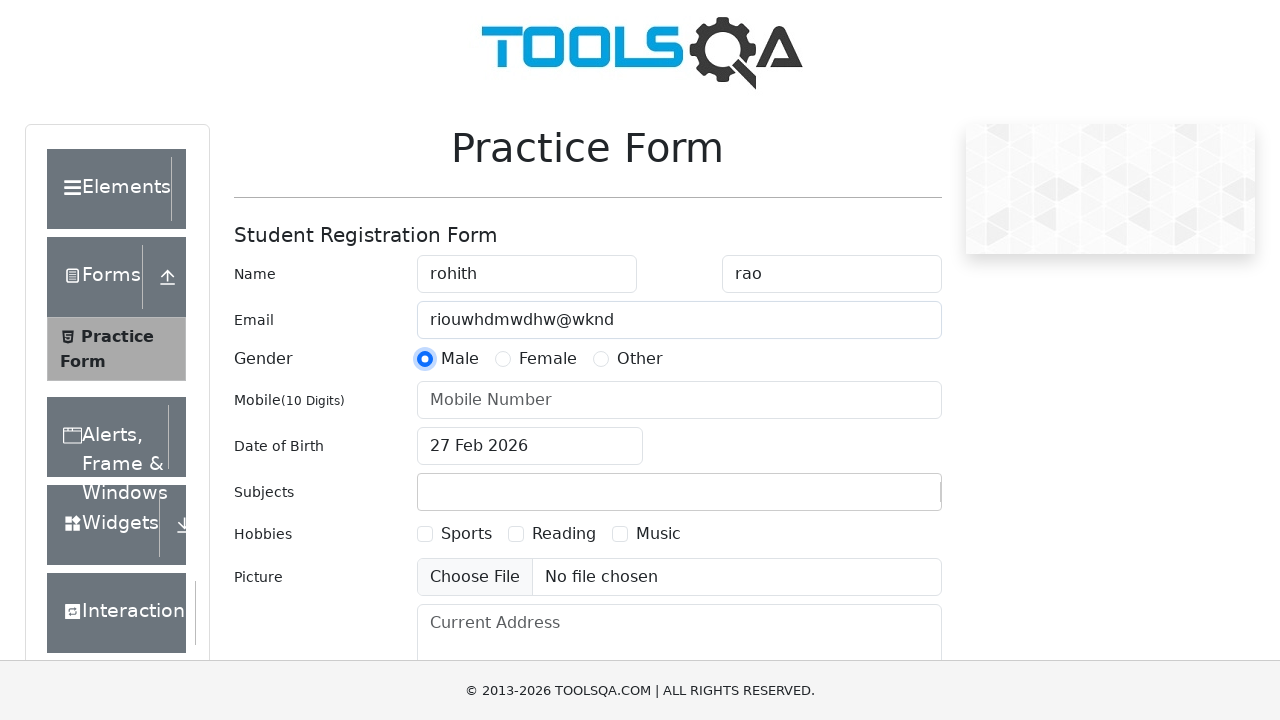

Filled mobile number field with '0987698765' on input#userNumber
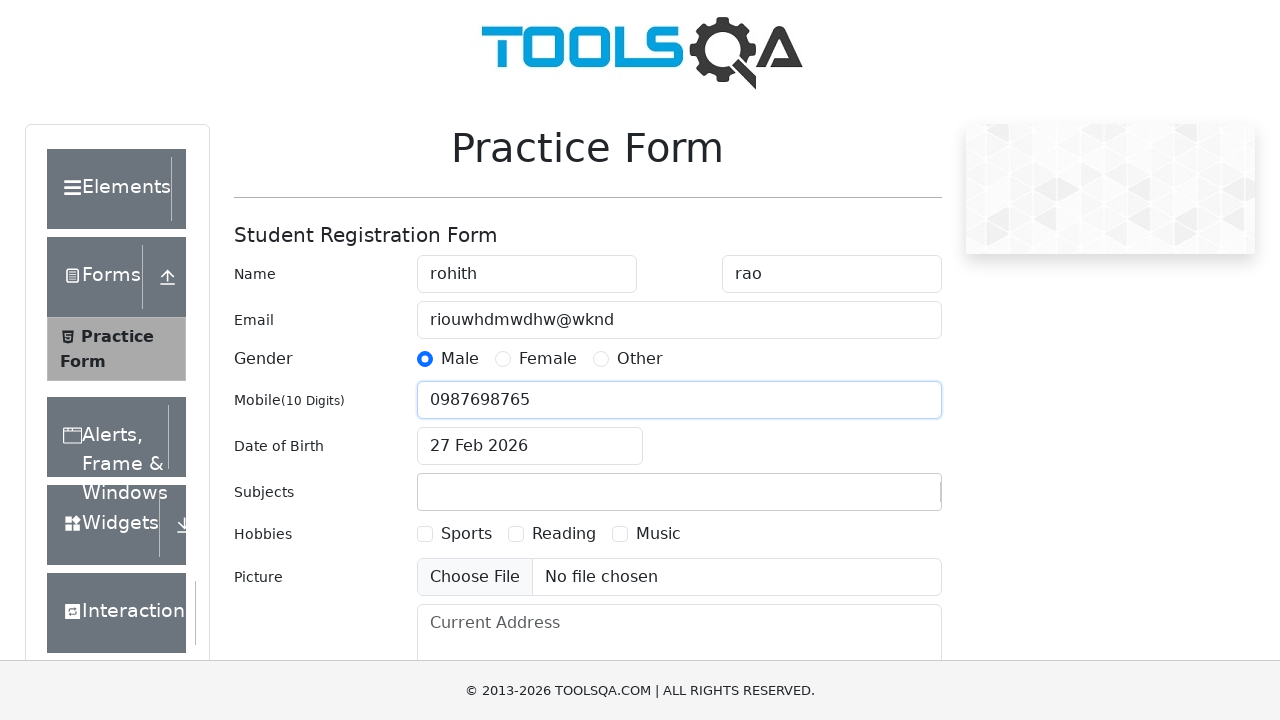

Clicked date of birth input to open date picker at (530, 446) on input#dateOfBirthInput
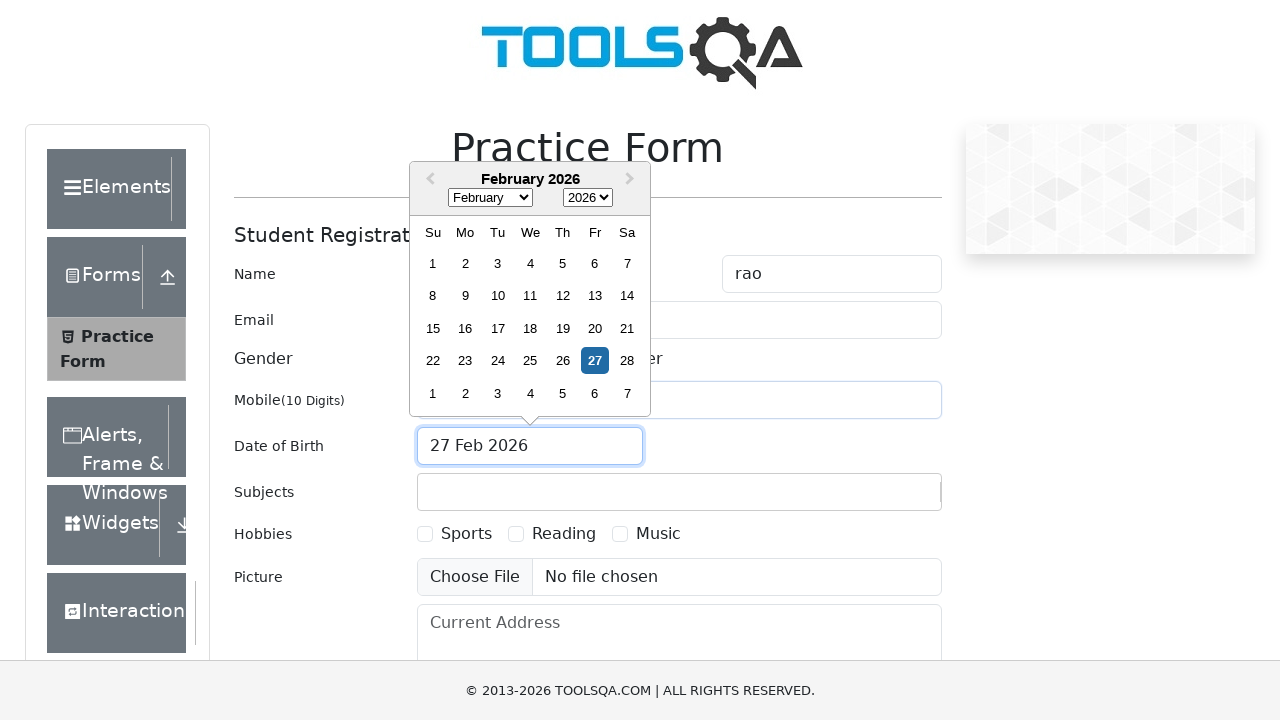

Selected September from month dropdown on select.react-datepicker__month-select
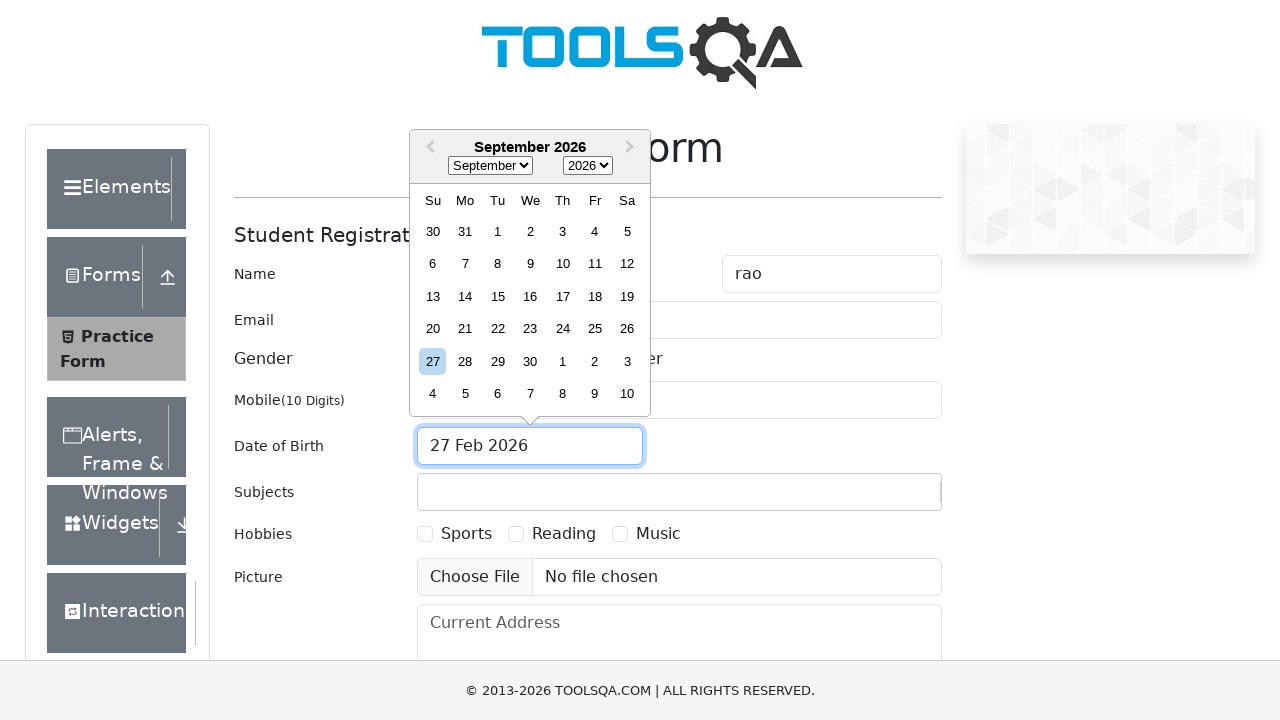

Selected 1997 from year dropdown on select.react-datepicker__year-select
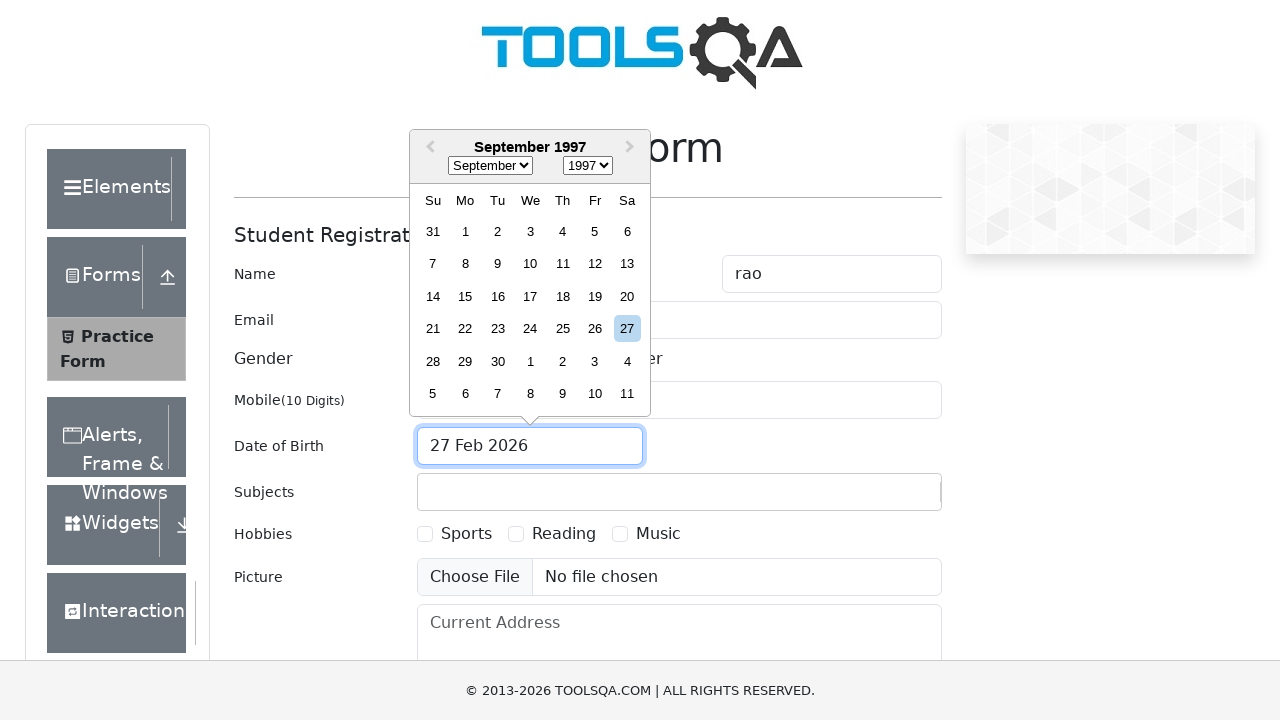

Selected September 4th, 1997 as date of birth at (562, 231) on div[aria-label='Choose Thursday, September 4th, 1997']
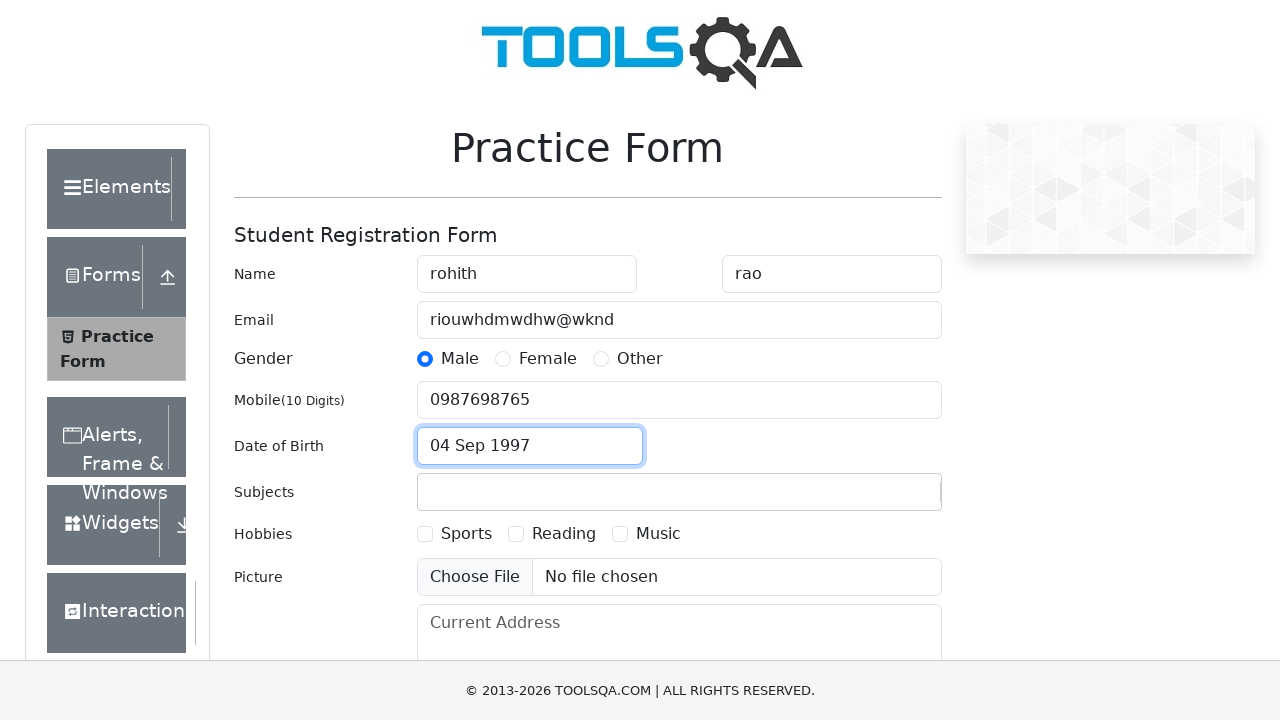

Filled current address field with 'wertyuioo8765esdf' on textarea#currentAddress
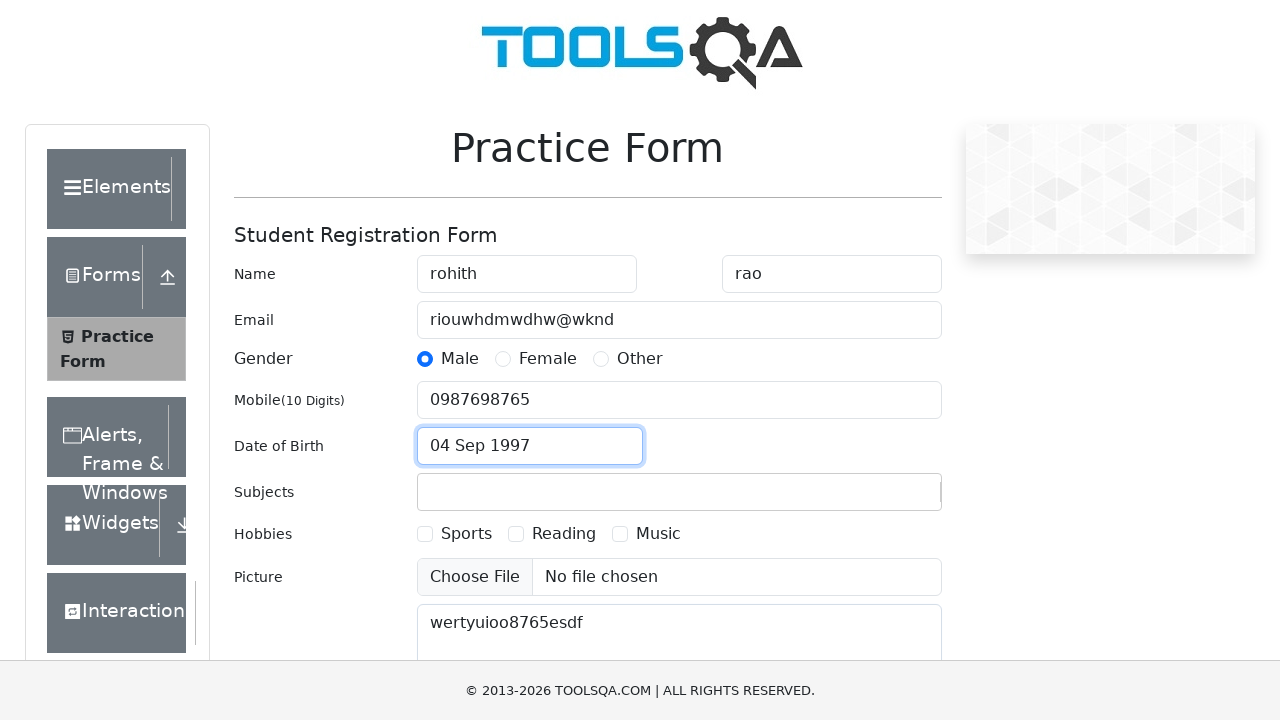

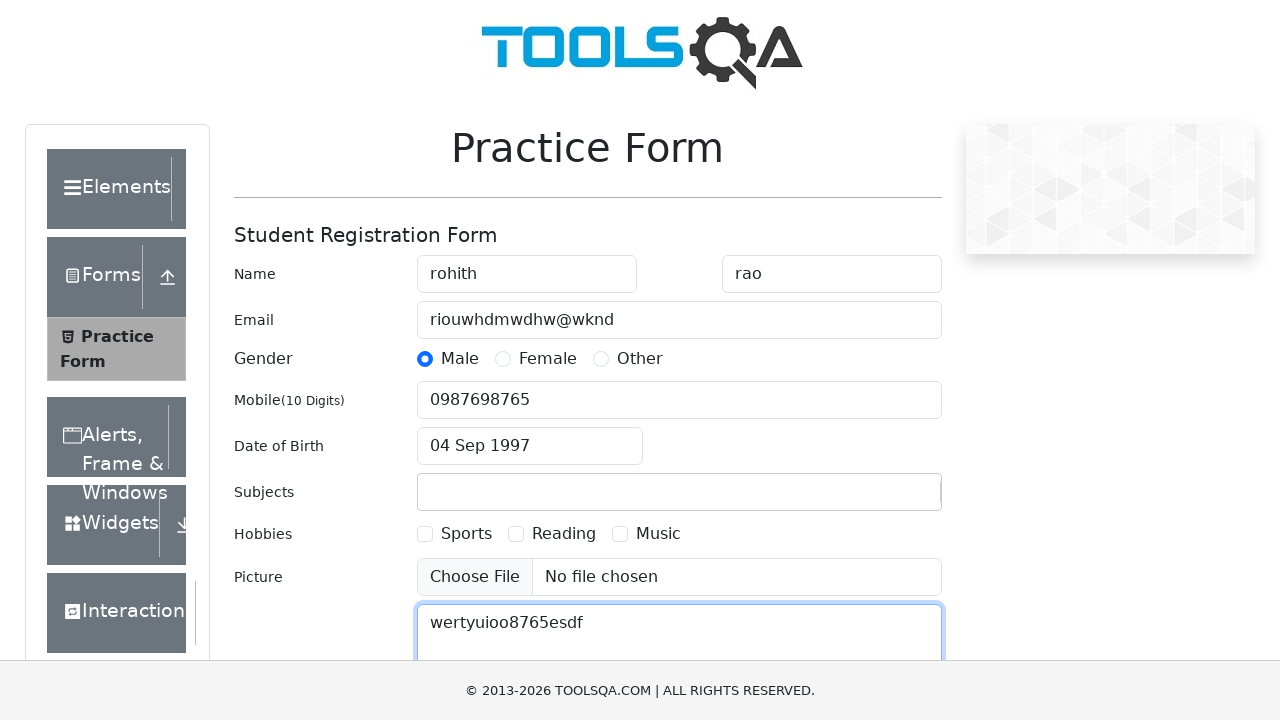